Navigates to the Guru99 Bank demo page, maximizes the browser window, and verifies the page URL and title are accessible.

Starting URL: http://demo.guru99.com/V4/

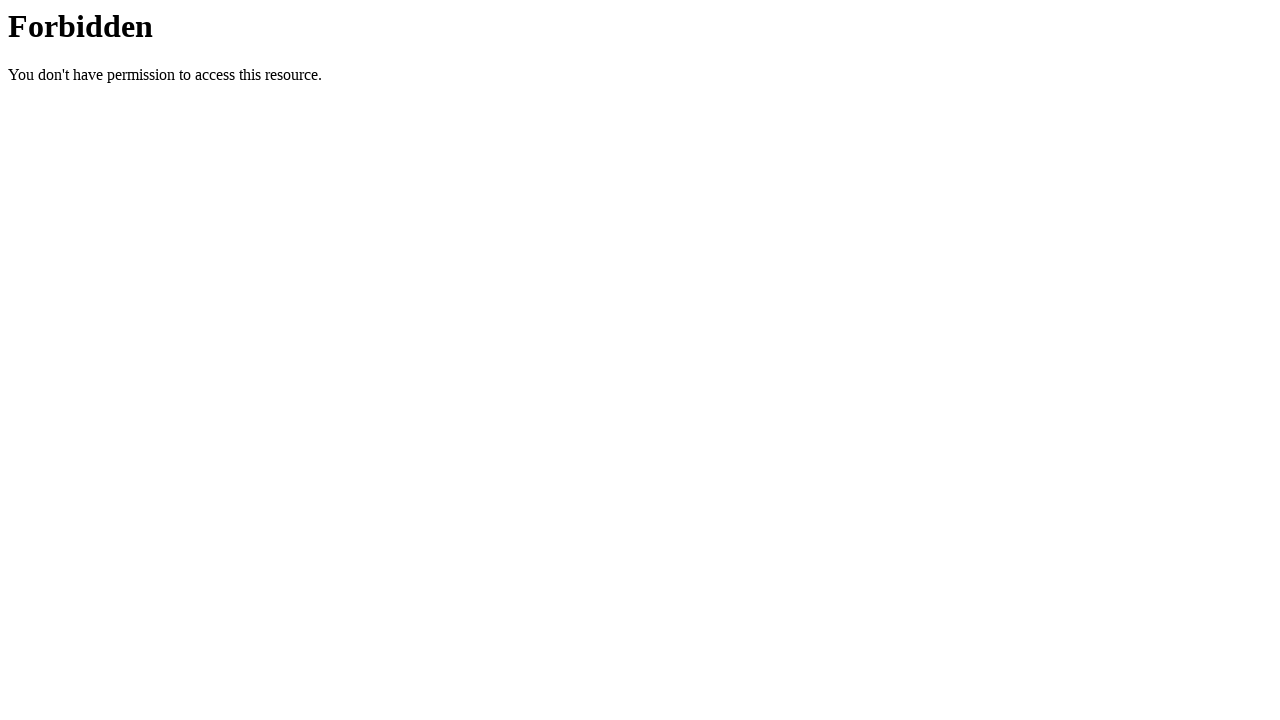

Set browser viewport to 1920x1080 (maximized window)
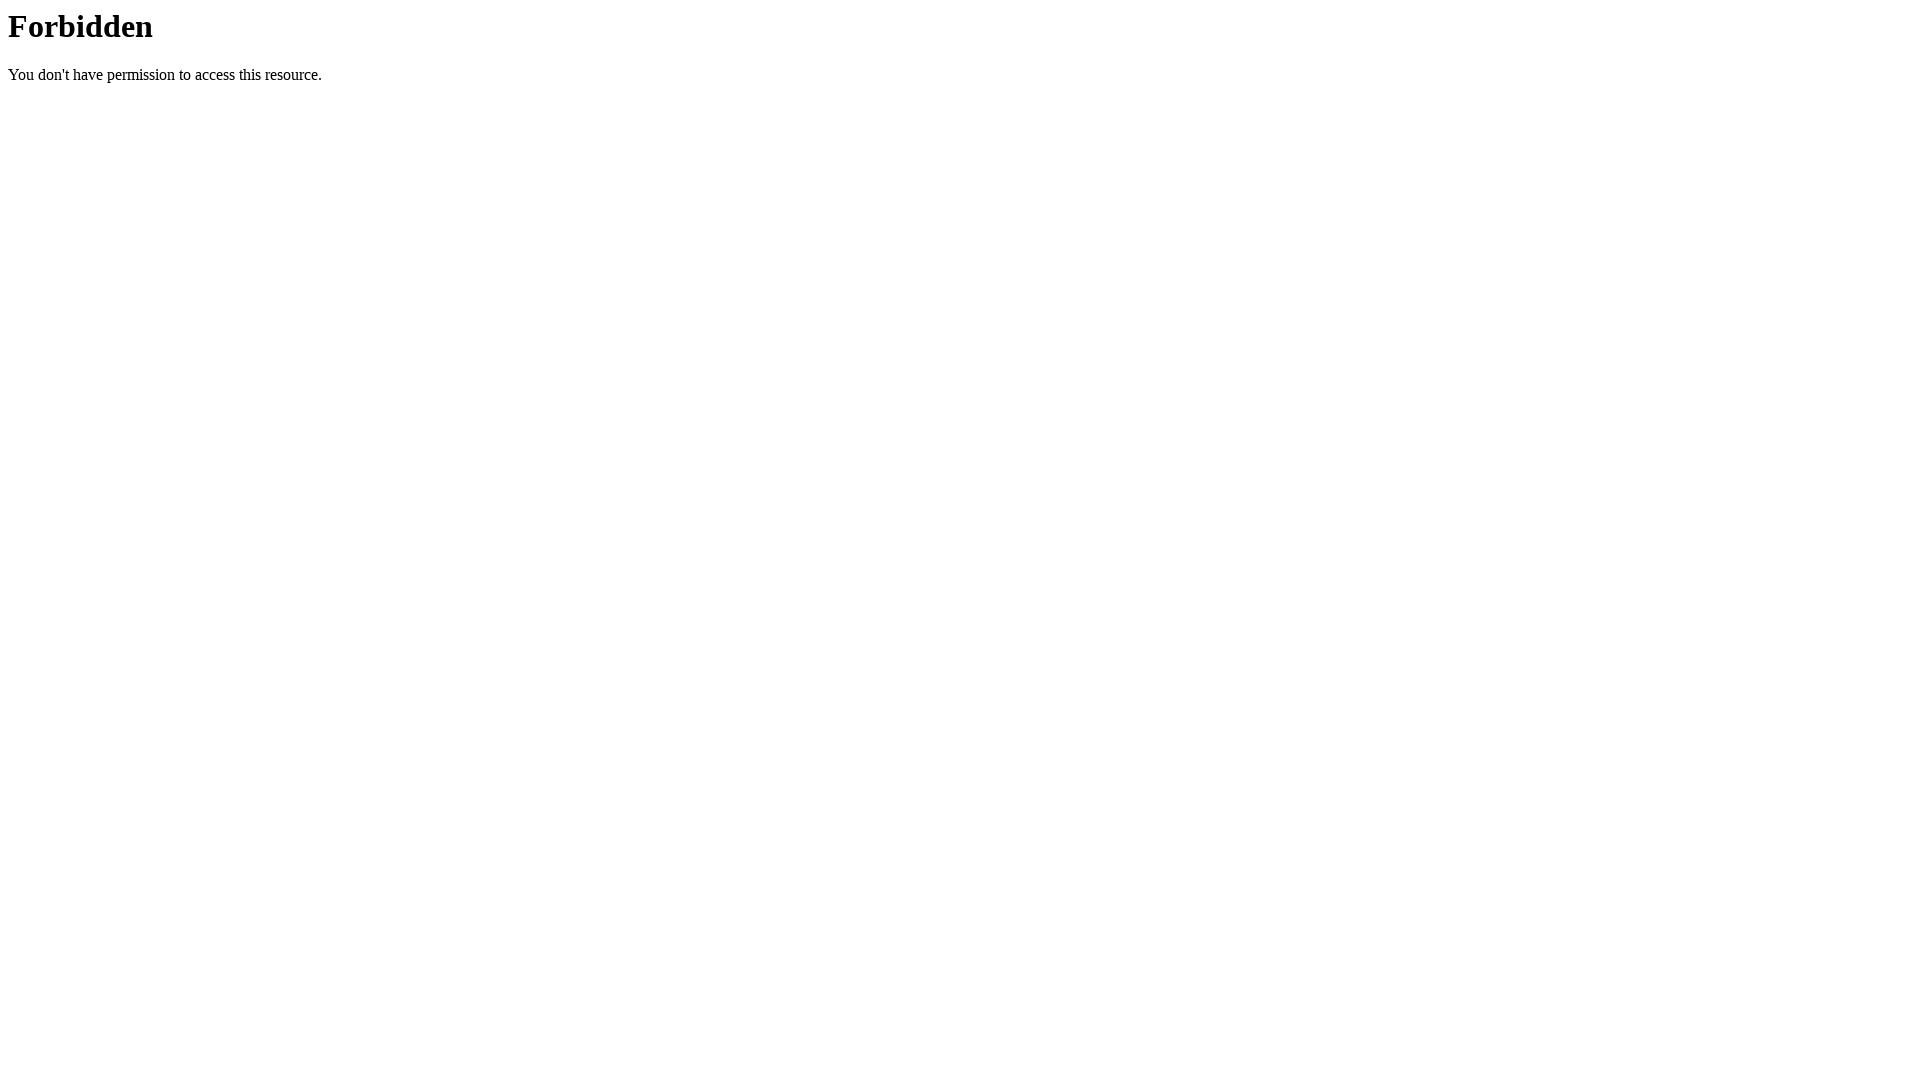

Page DOM content loaded successfully
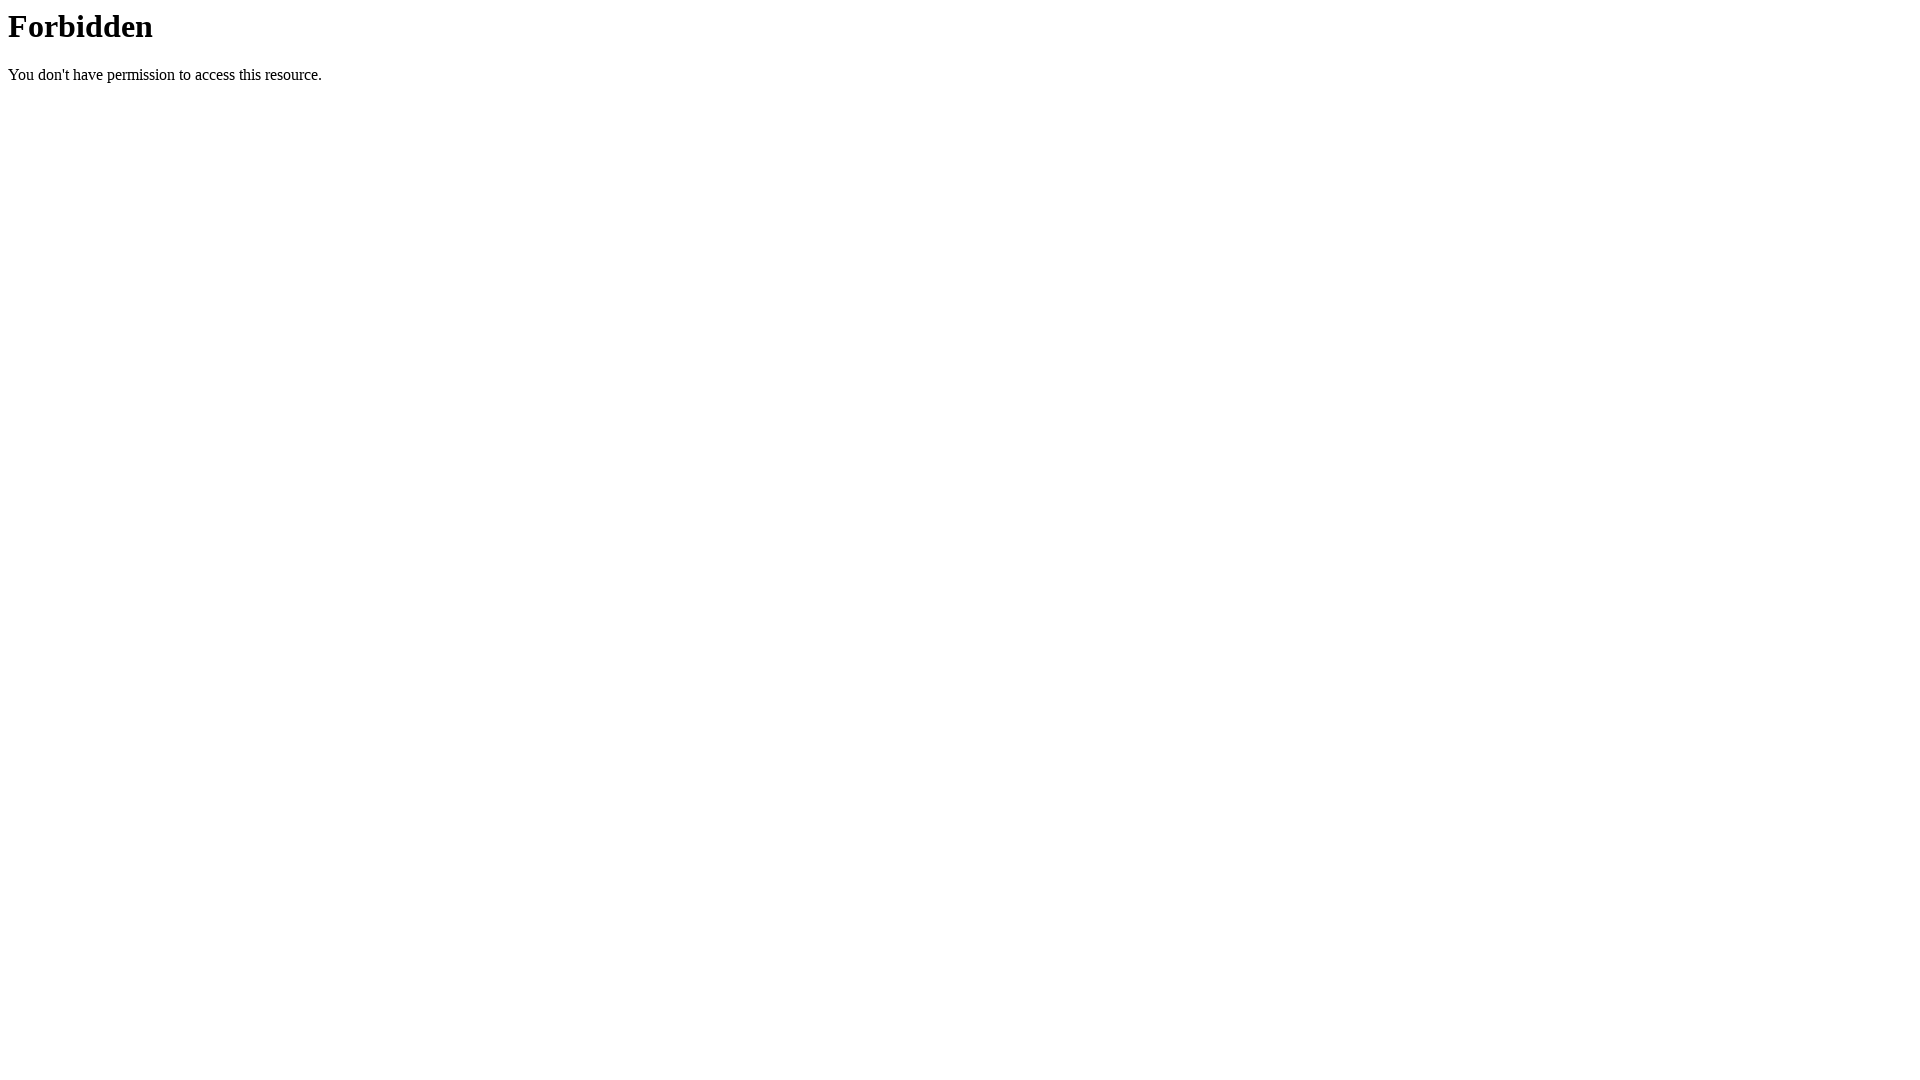

Retrieved current URL: http://demo.guru99.com/V4/
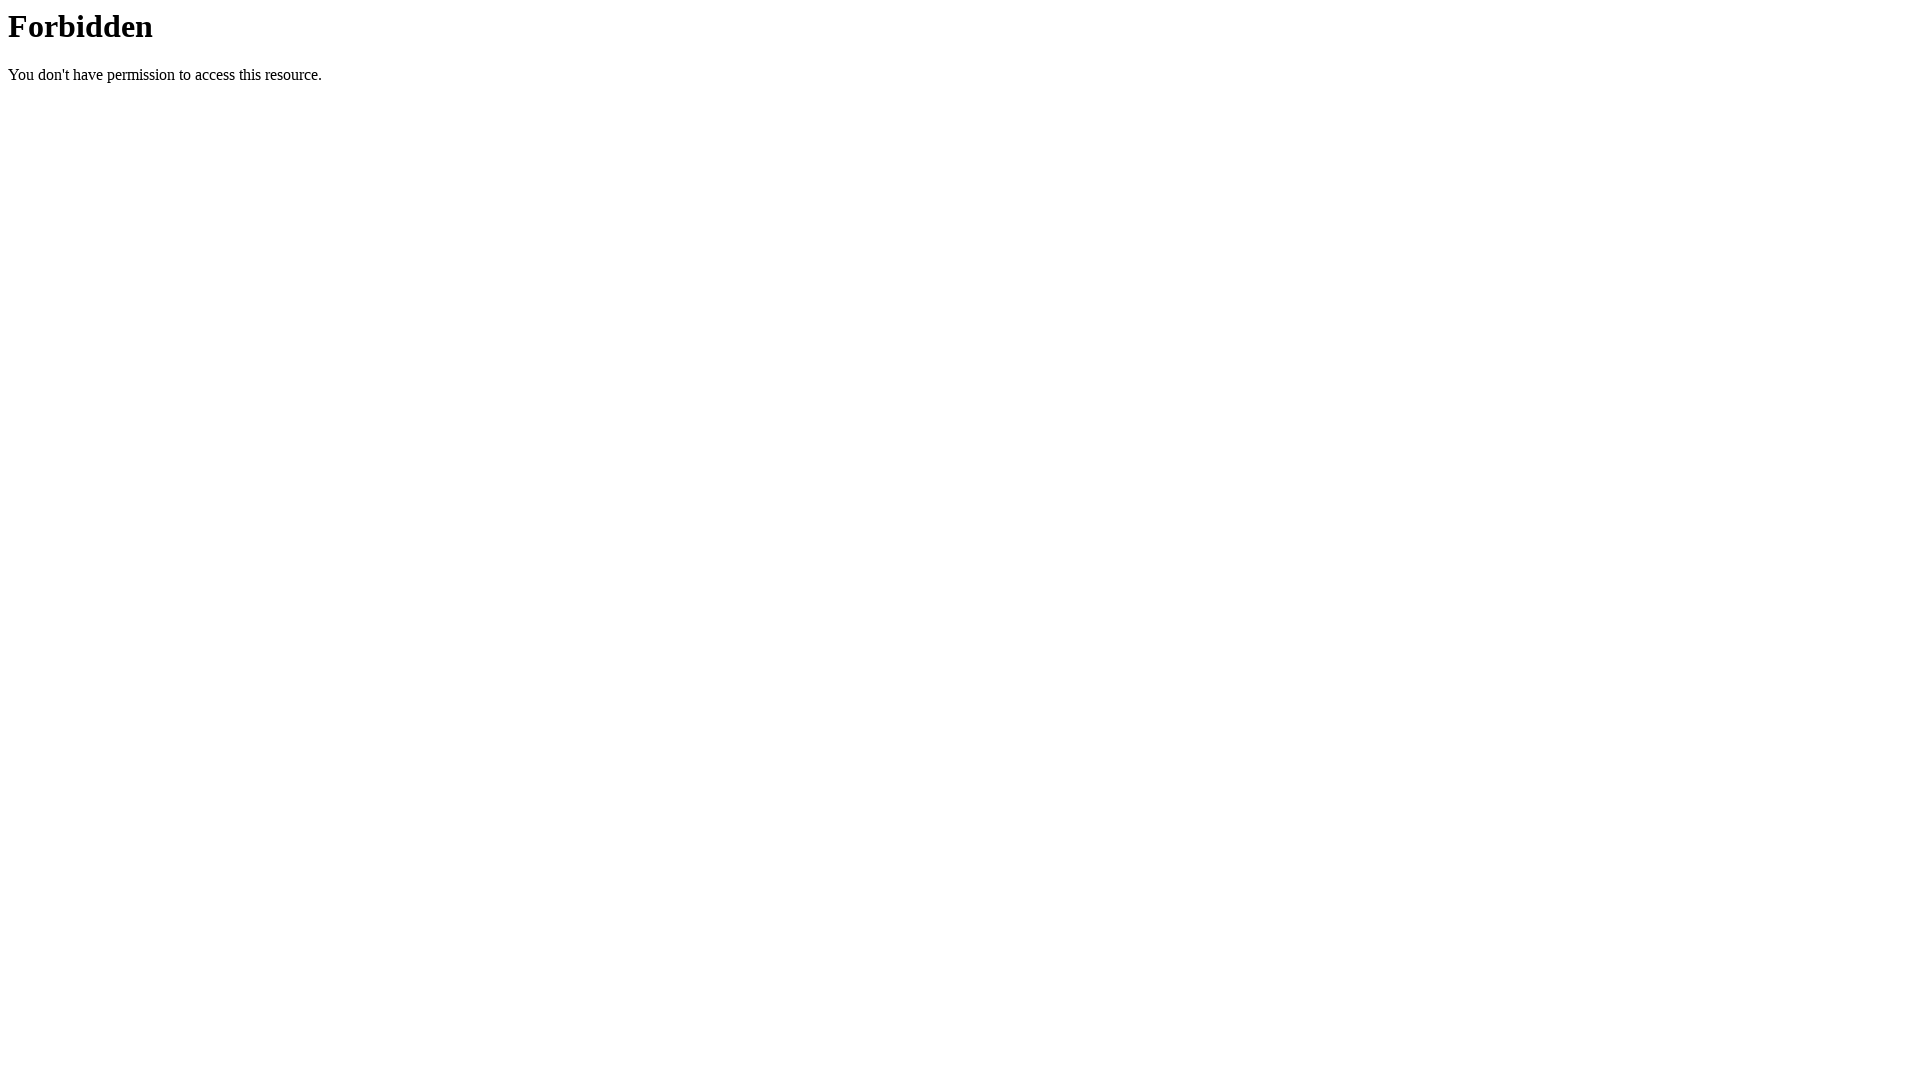

Retrieved page title: 403 Forbidden
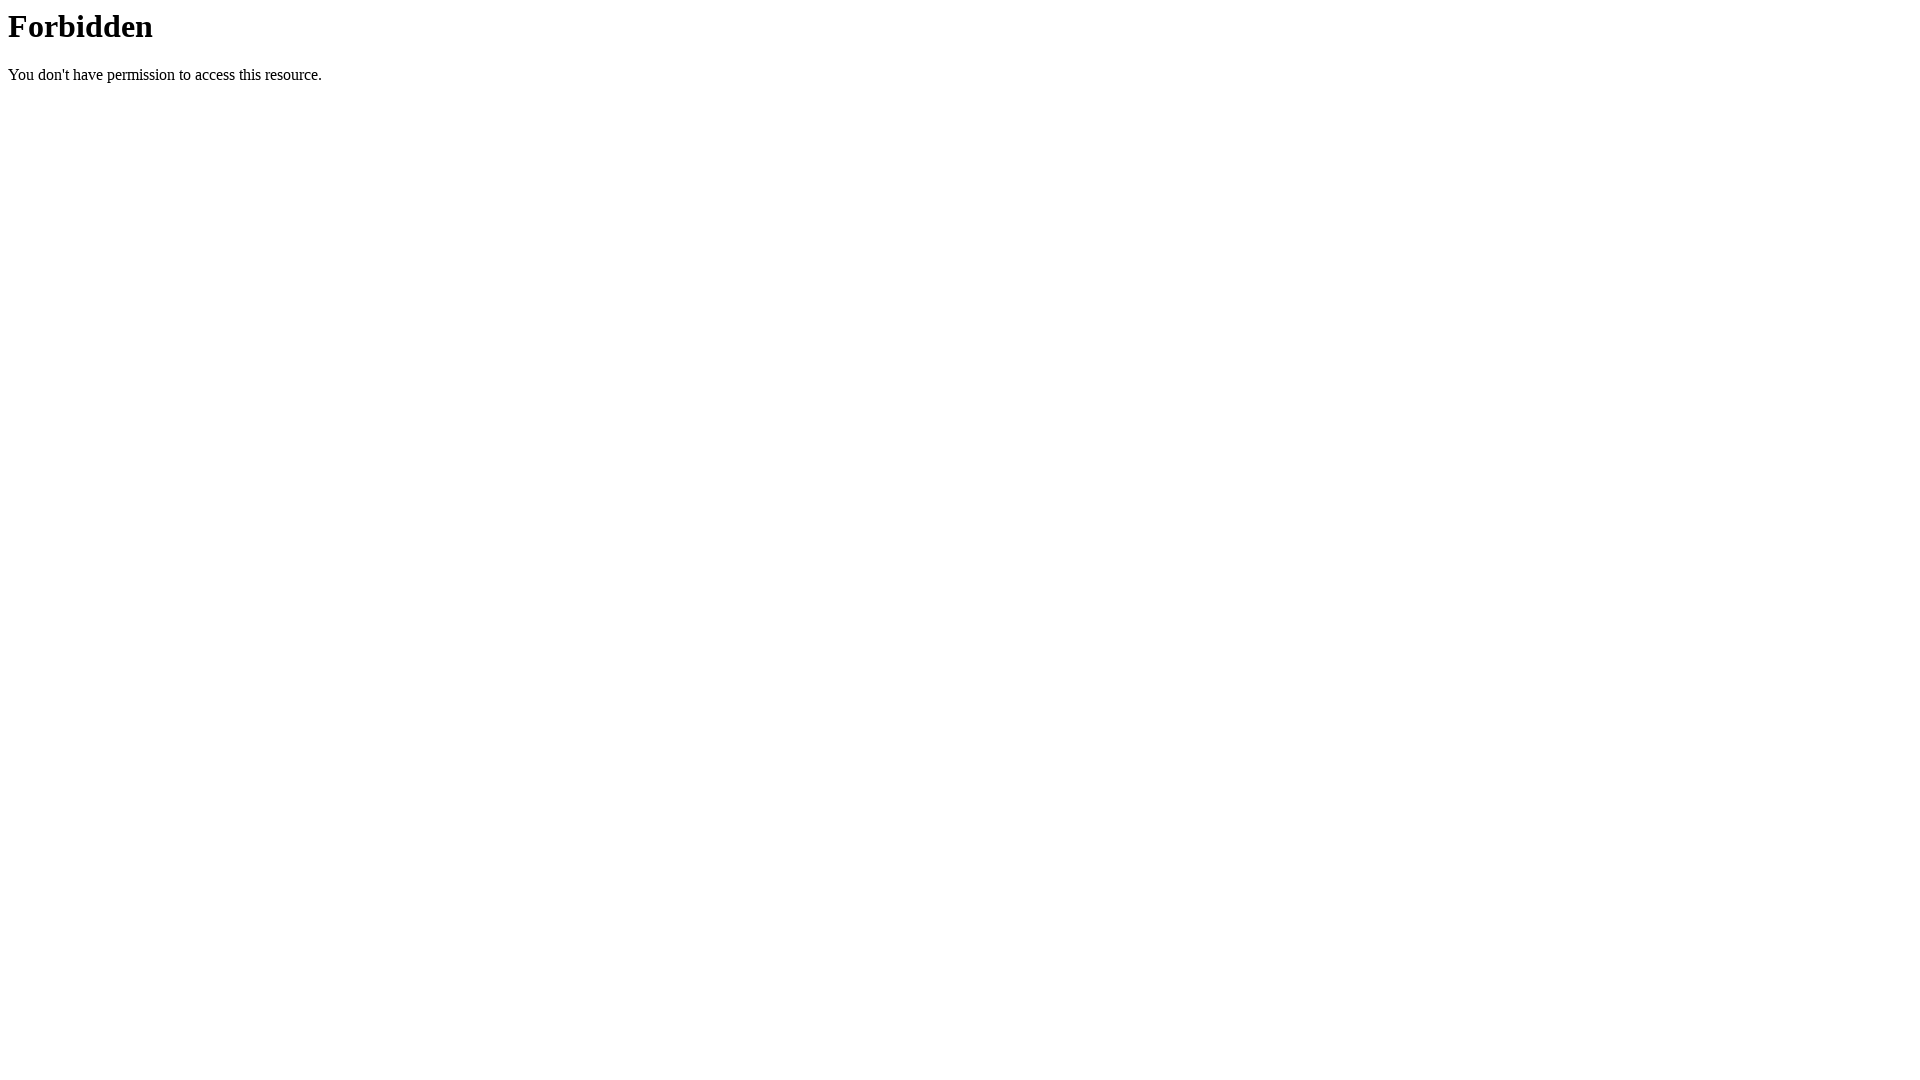

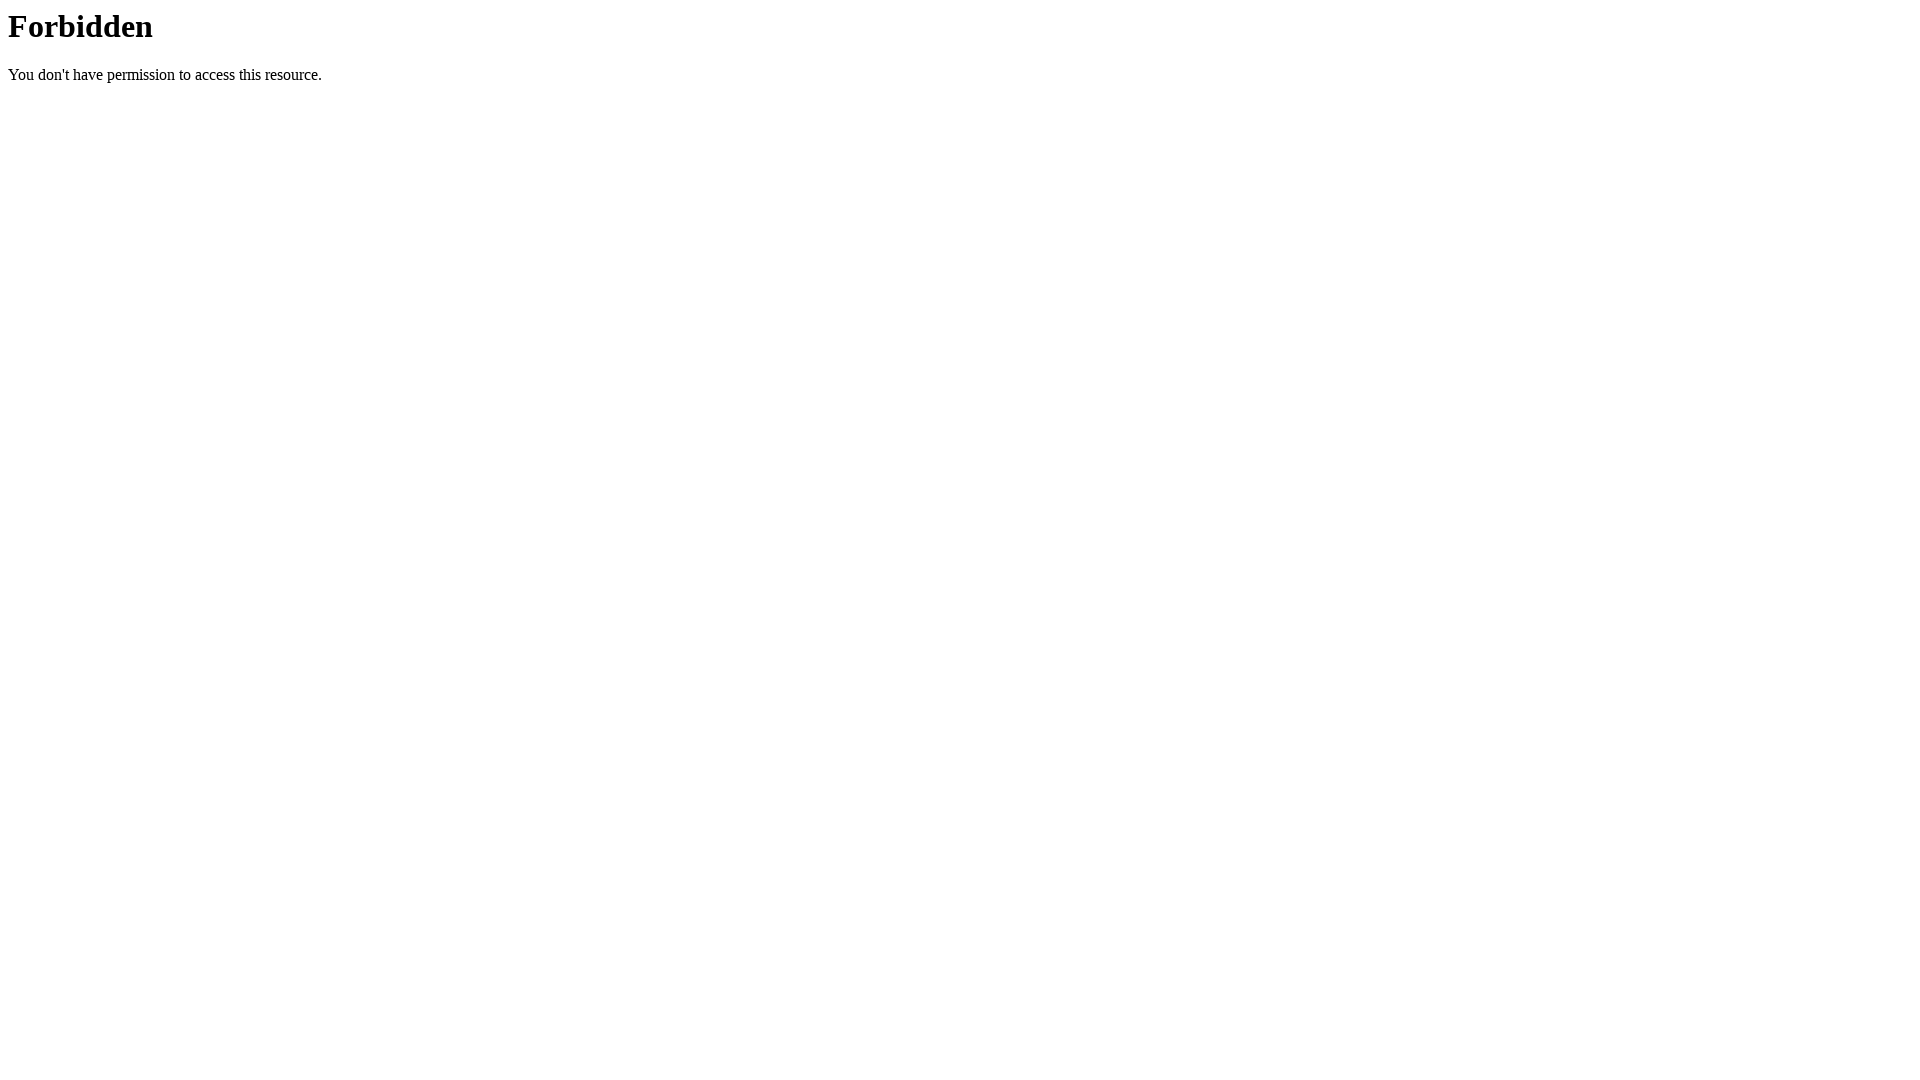